Tests that the todo counter displays the correct number of items as todos are added

Starting URL: https://demo.playwright.dev/todomvc

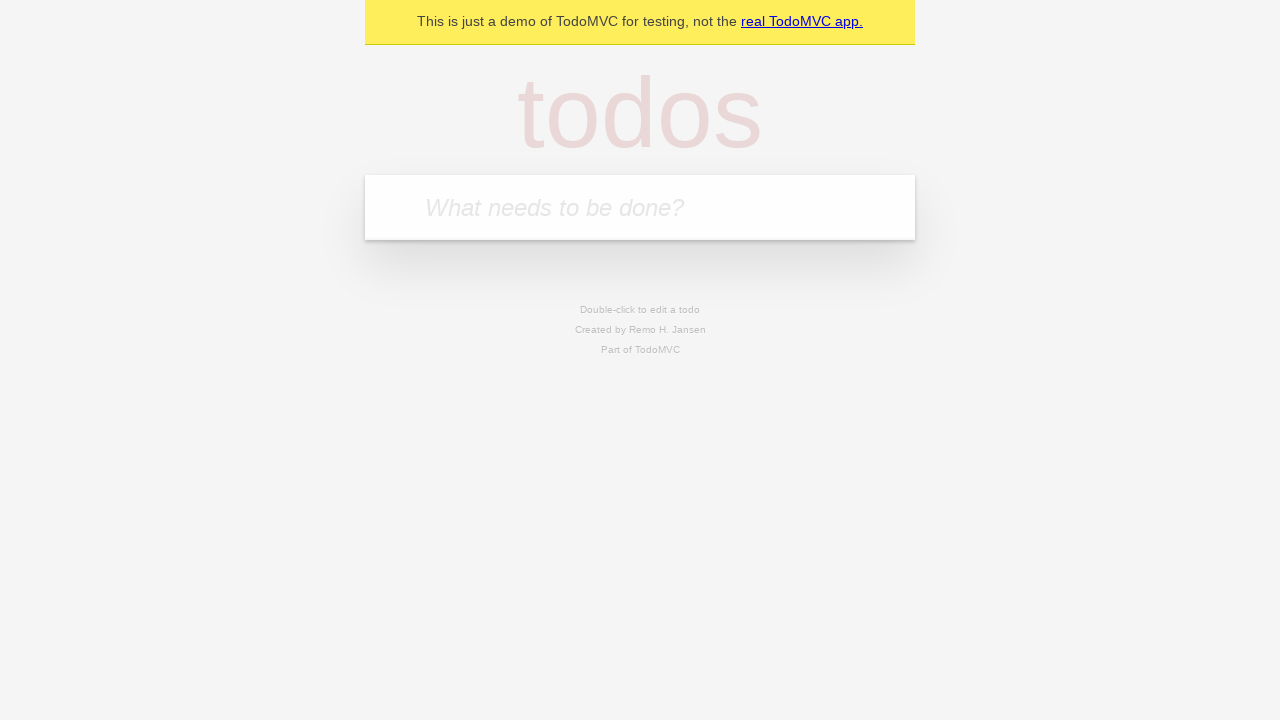

Filled todo input with 'buy some cheese' on internal:attr=[placeholder="What needs to be done?"i]
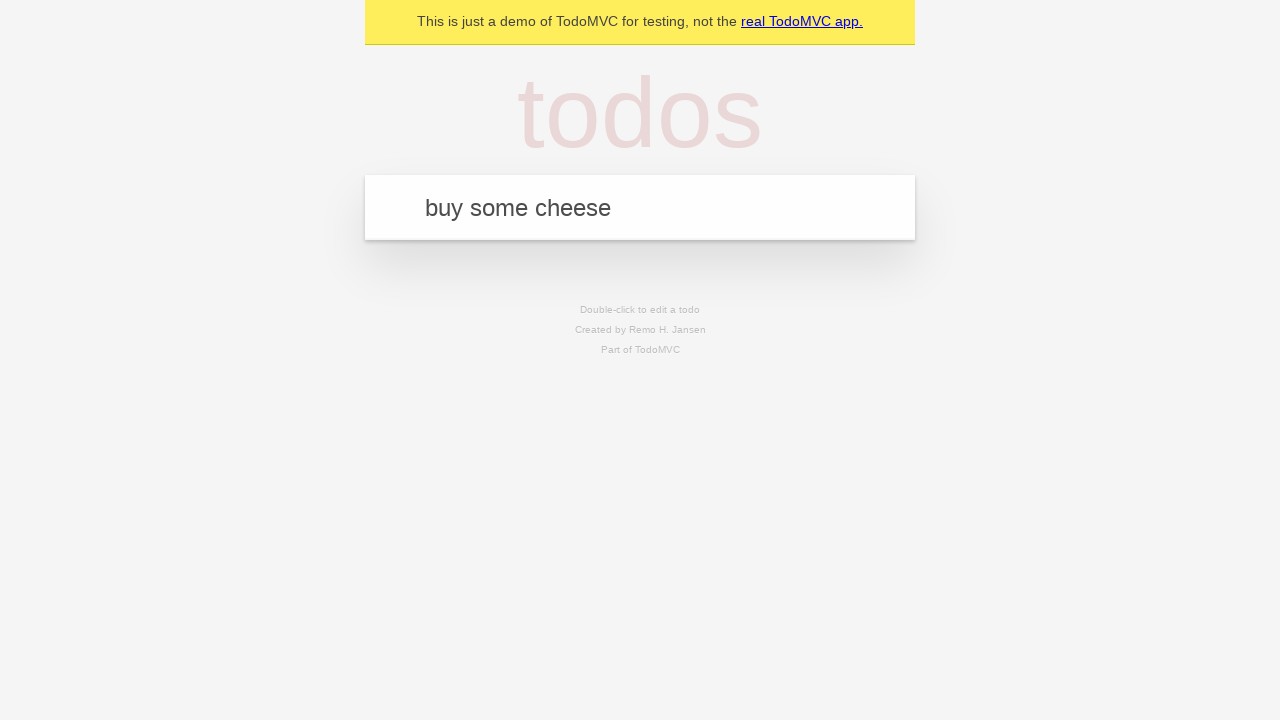

Pressed Enter to add first todo item on internal:attr=[placeholder="What needs to be done?"i]
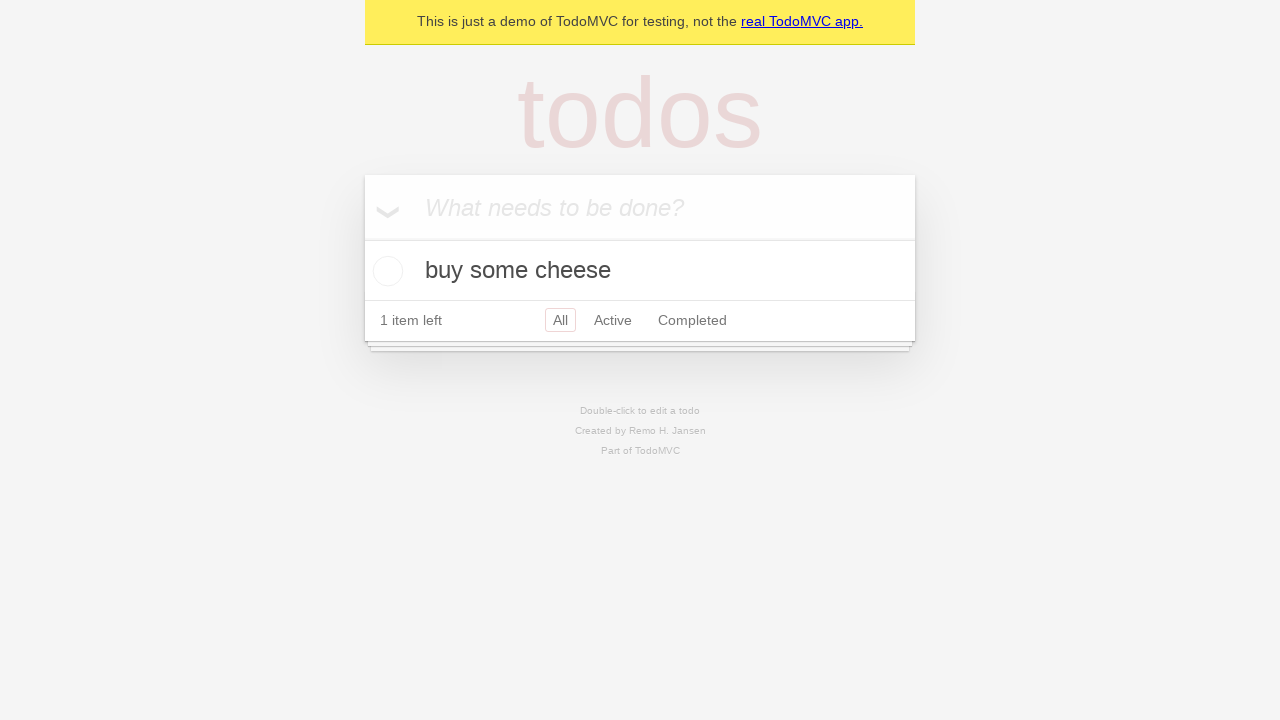

Todo counter element loaded showing 1 item
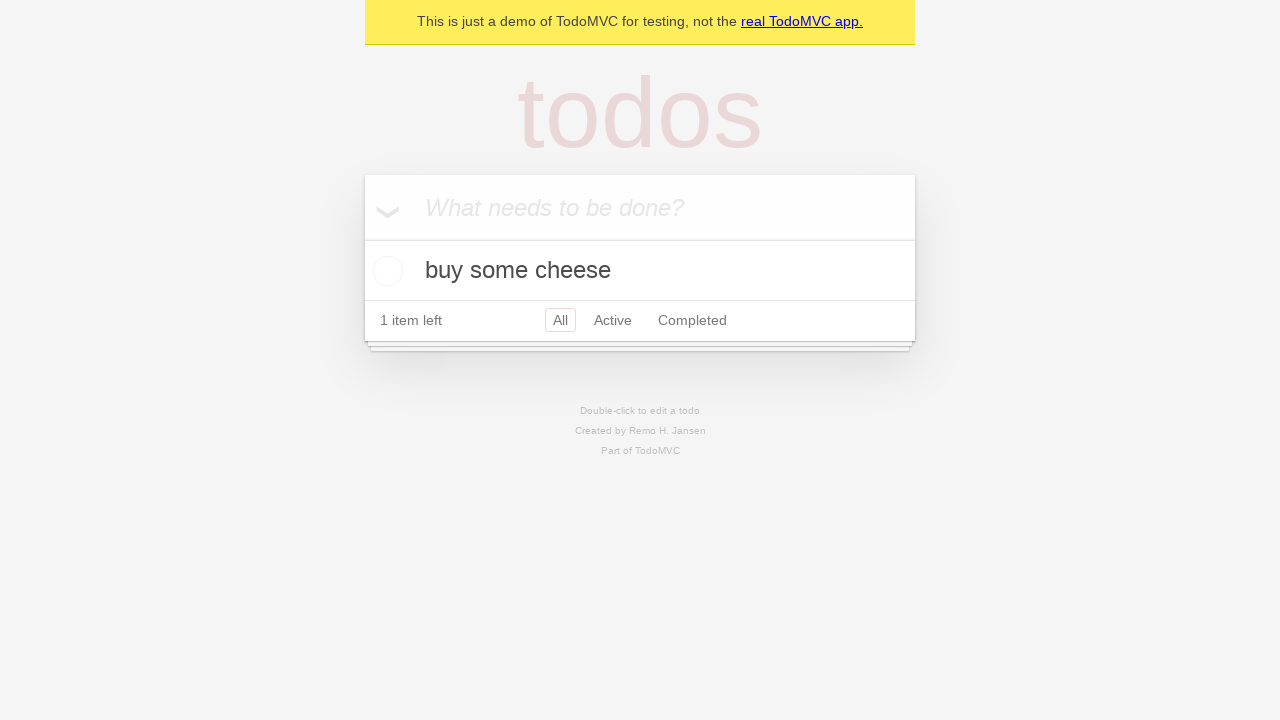

Filled todo input with 'feed the cat' on internal:attr=[placeholder="What needs to be done?"i]
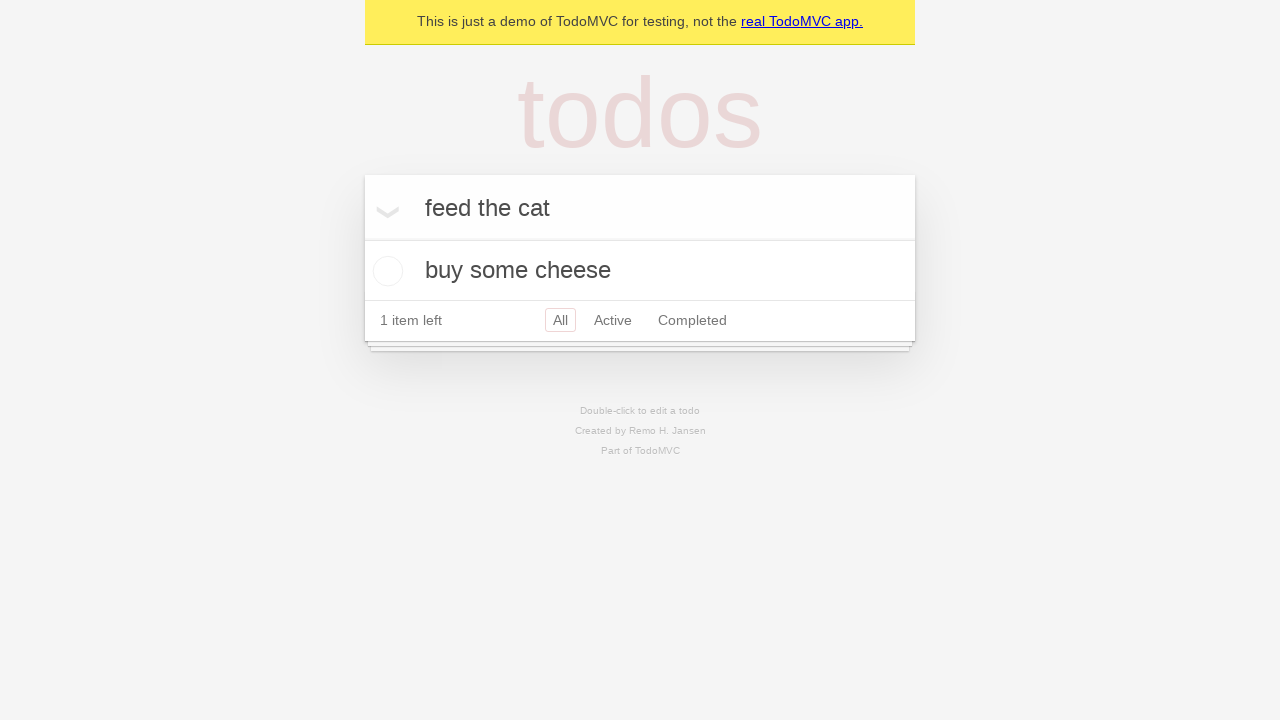

Pressed Enter to add second todo item on internal:attr=[placeholder="What needs to be done?"i]
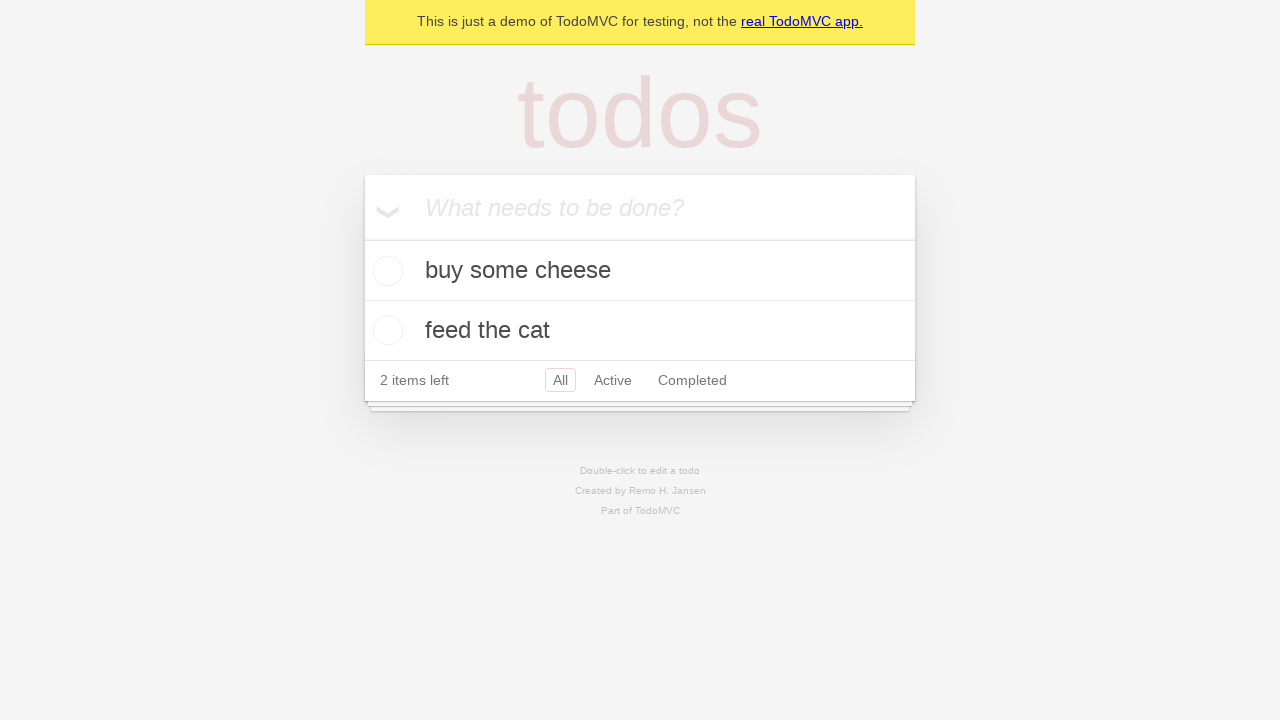

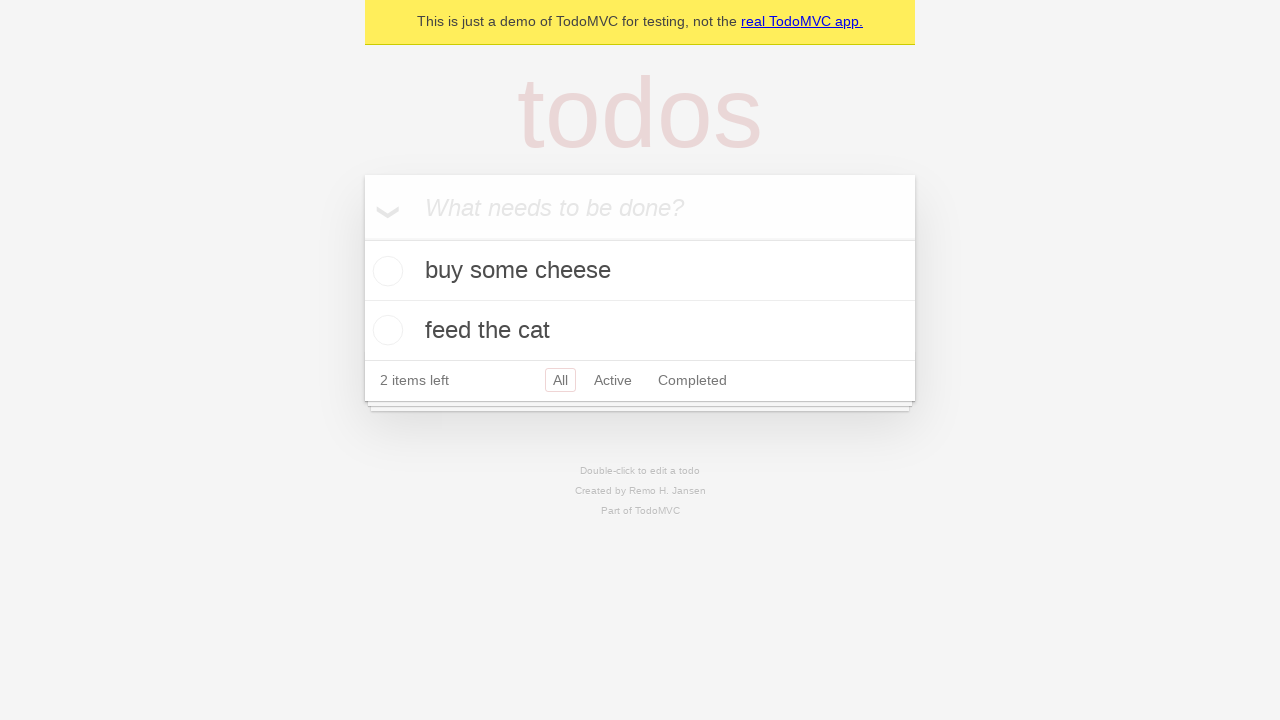